Tests scroll functionality on Flipkart homepage by scrolling to the bottom of the page and then back to the top

Starting URL: https://www.flipkart.com/

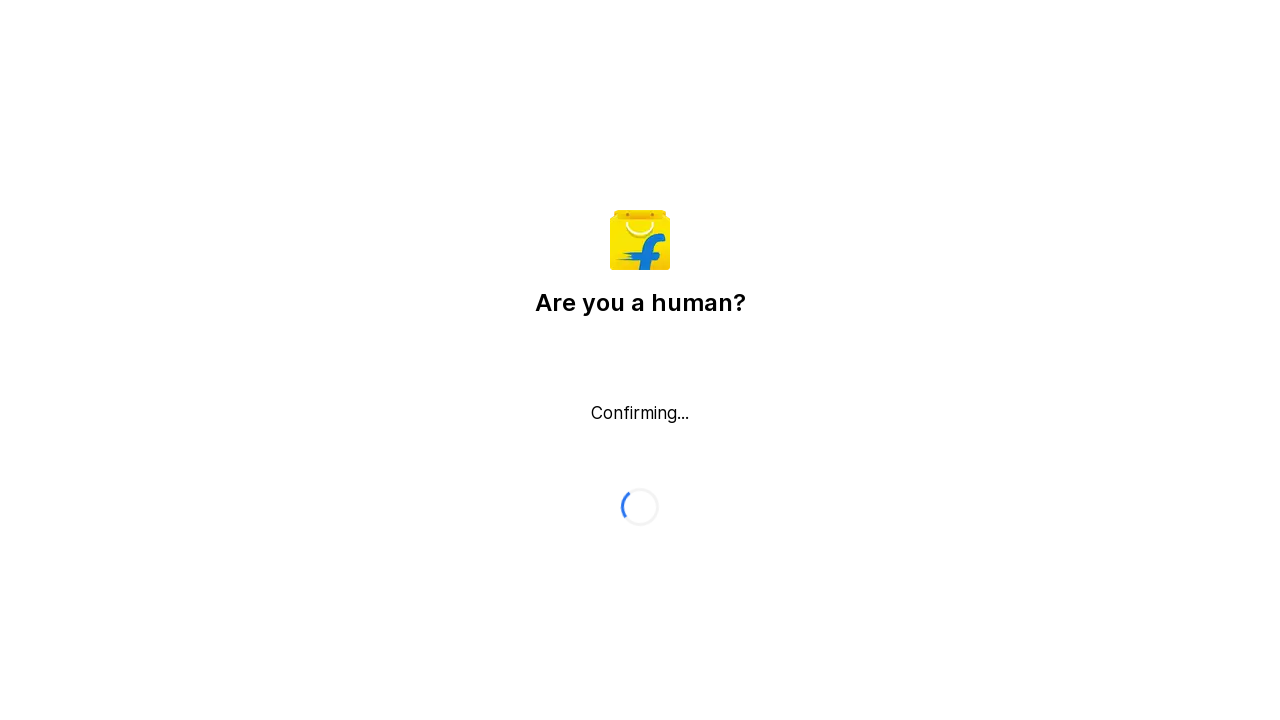

Scrolled to bottom of Flipkart homepage
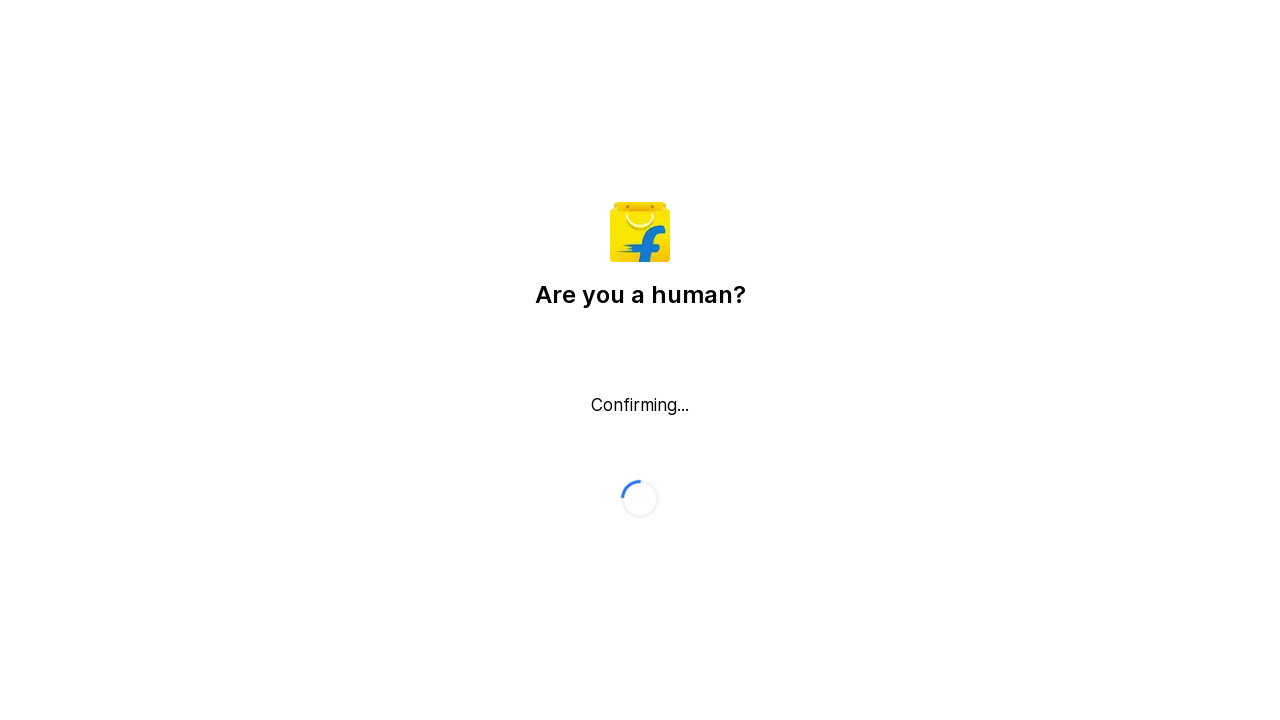

Waited 2 seconds for page content to load
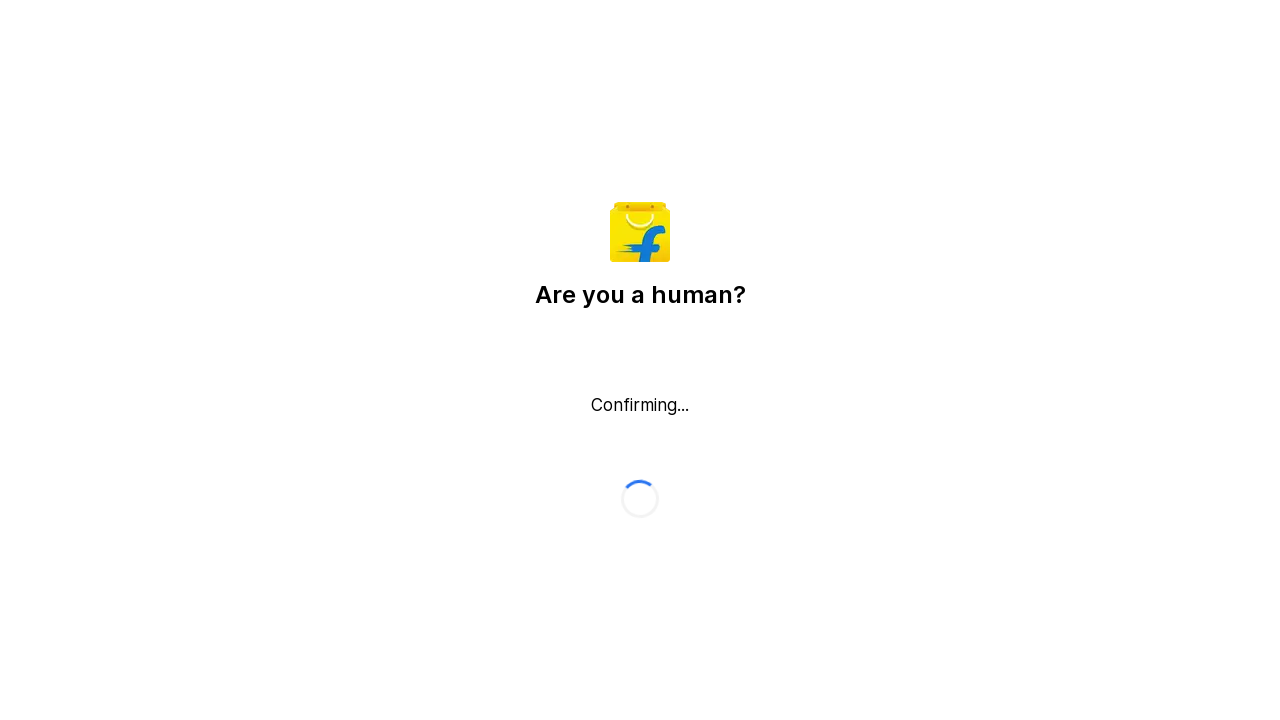

Scrolled back to top of Flipkart homepage
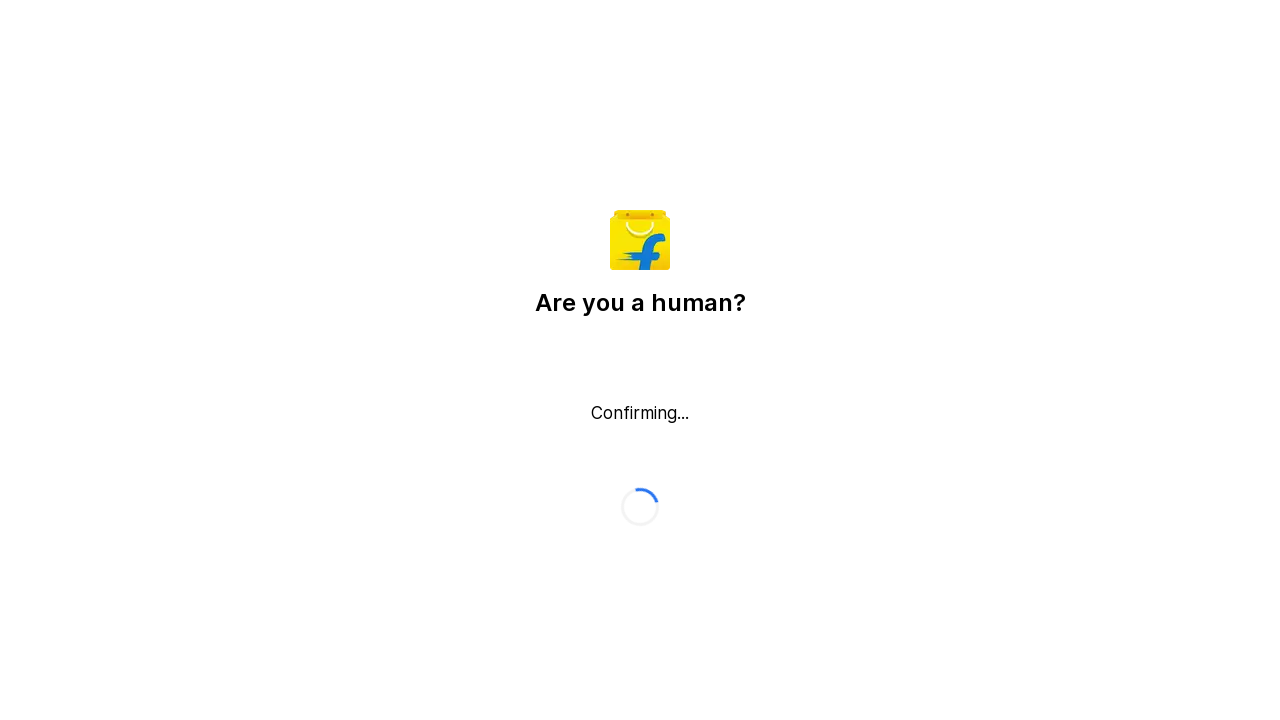

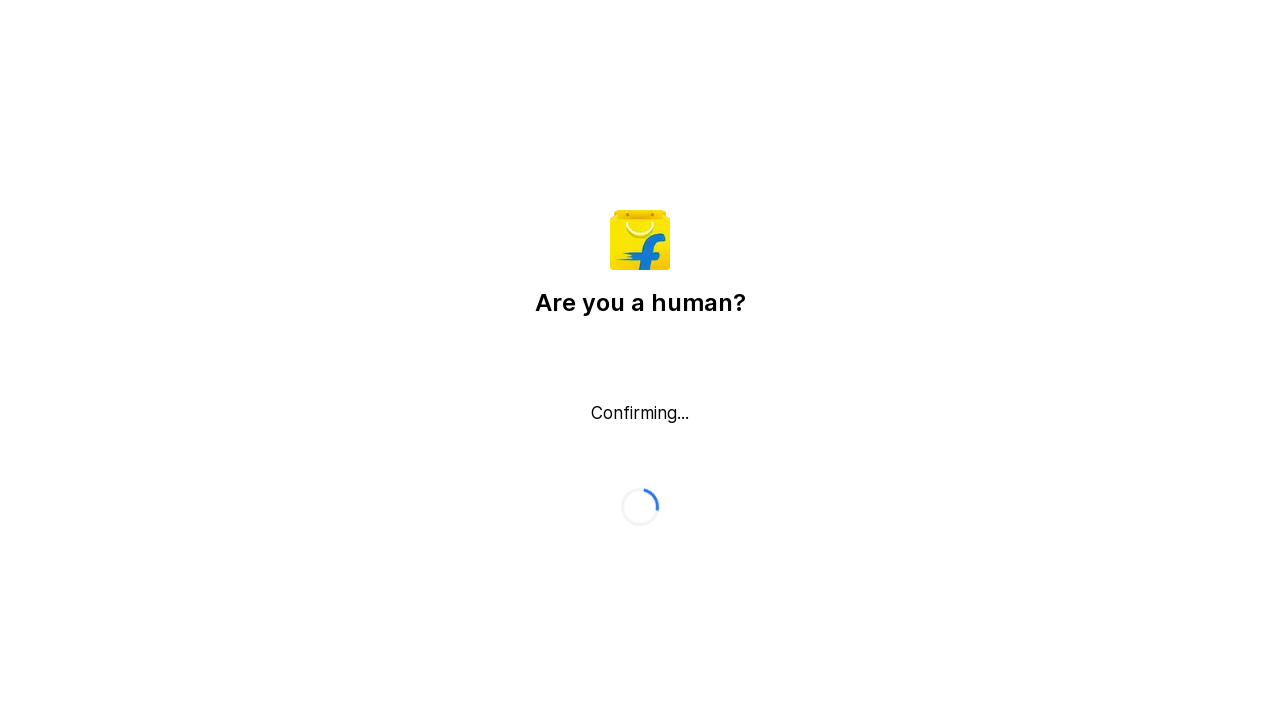